Tests checking checkboxes on a practice form using three different Playwright methods: locator+click, check(), and locator+check()

Starting URL: https://demoqa.com/automation-practice-form

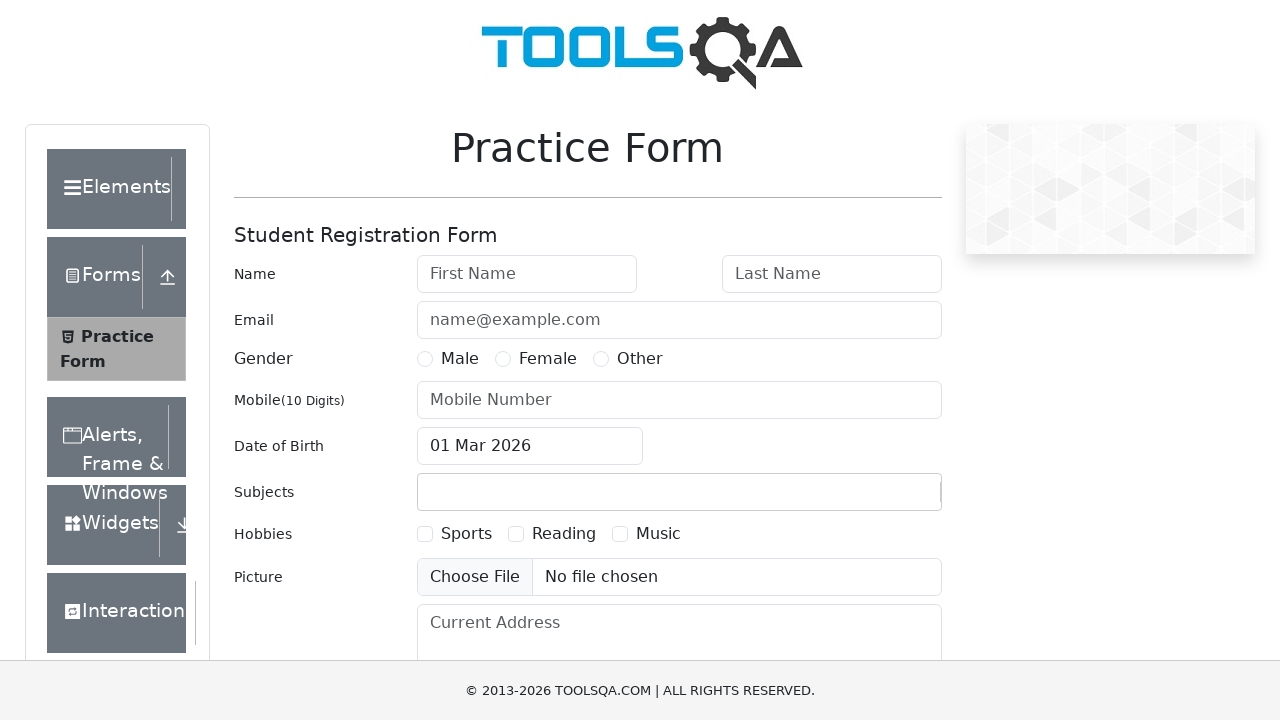

Checked 'Sports' checkbox using locator() + click() at (466, 534) on text=Sports
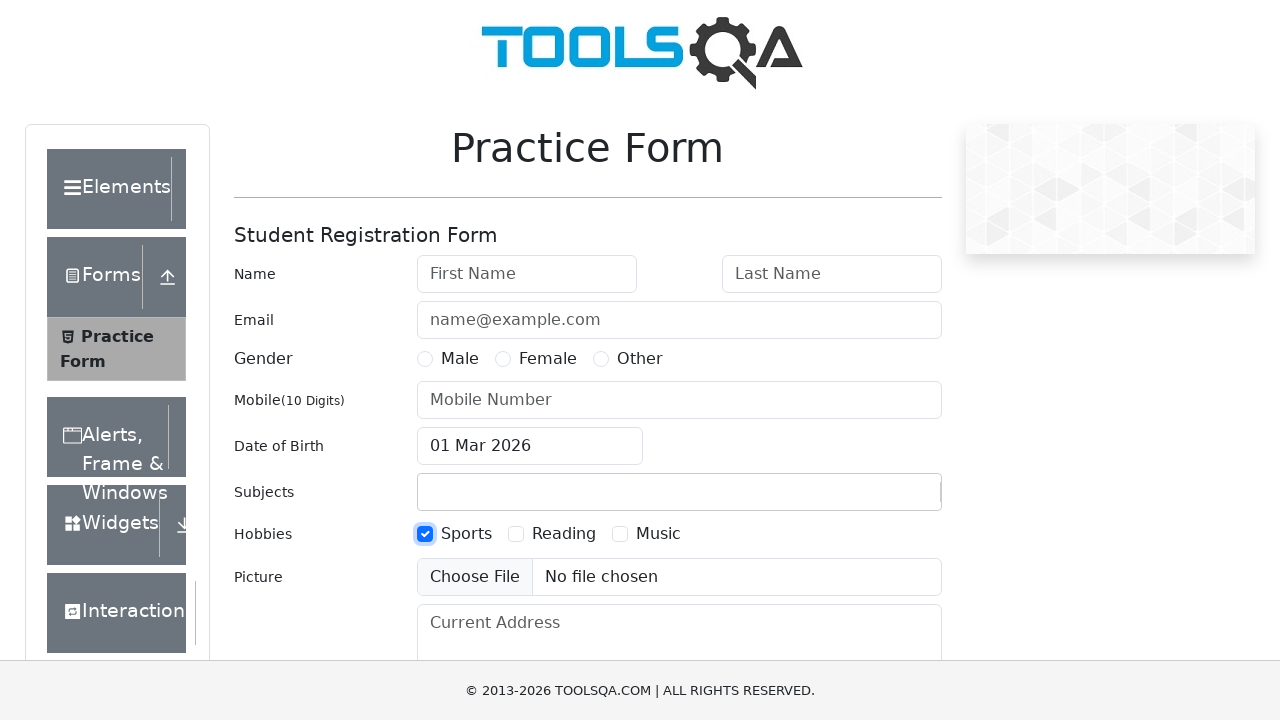

Checked 'Reading' checkbox using check() at (564, 534) on text=Reading
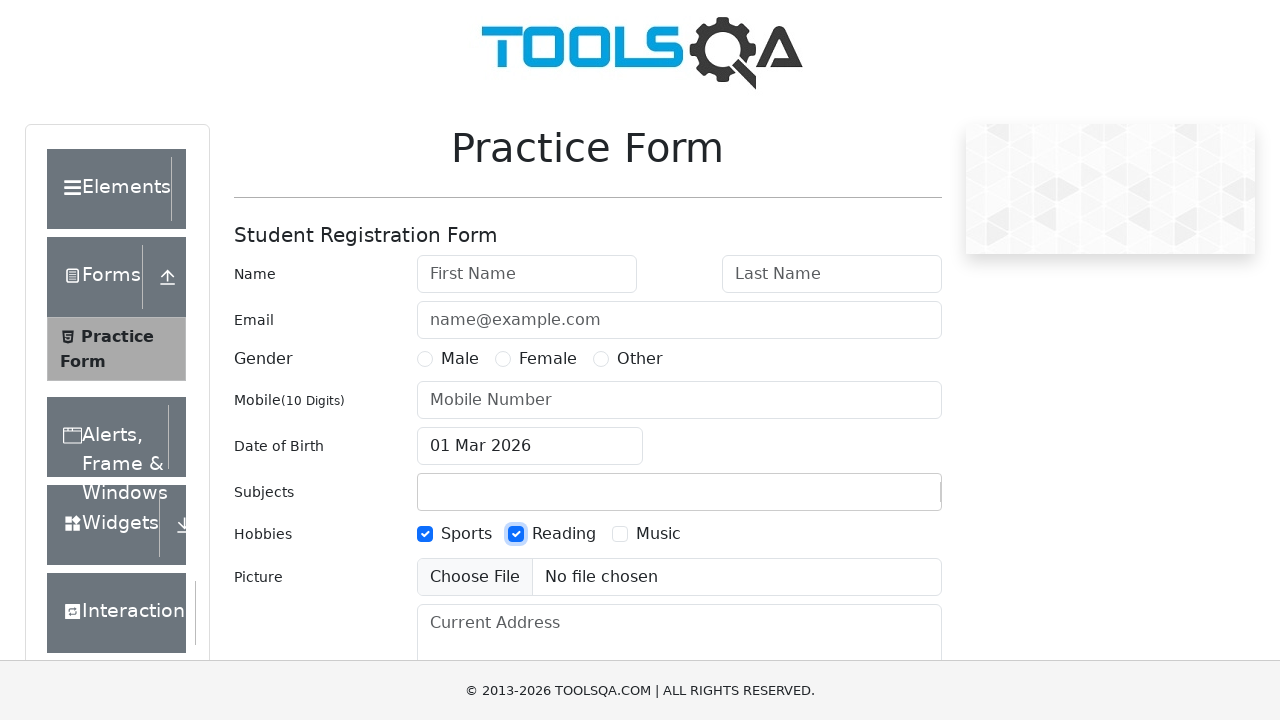

Checked 'Music' checkbox using locator() + check() at (658, 534) on text=Music
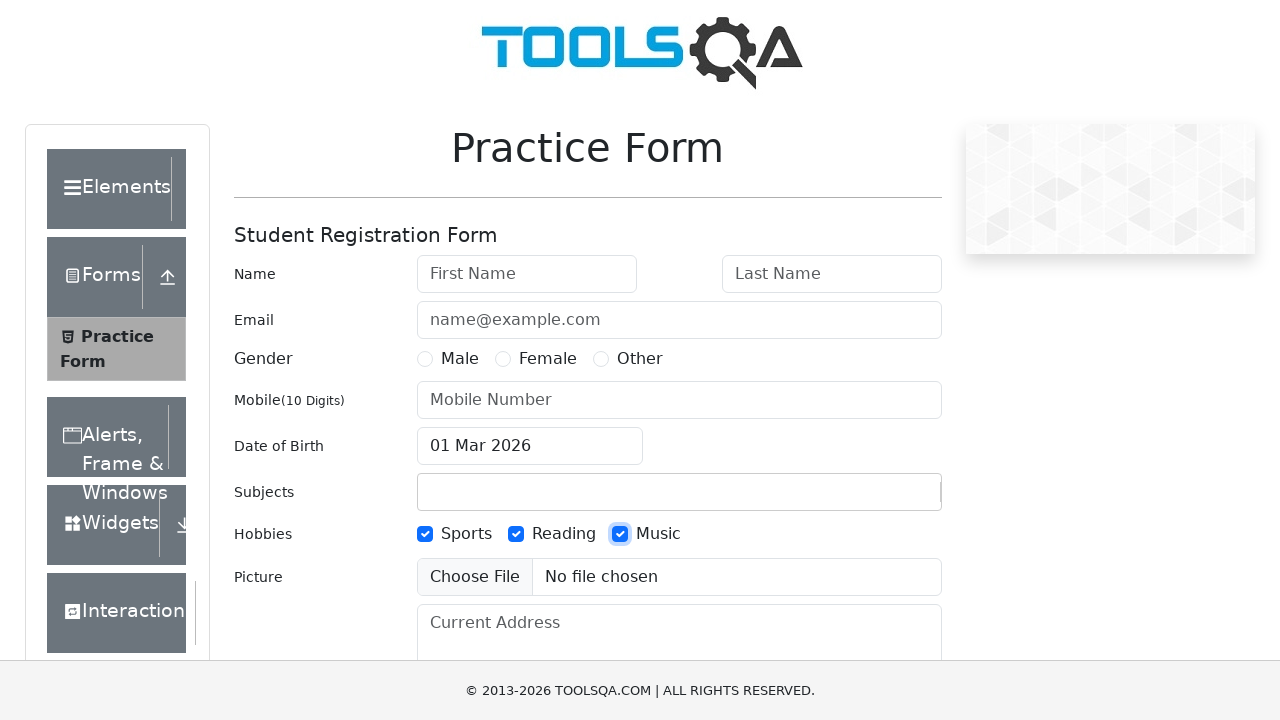

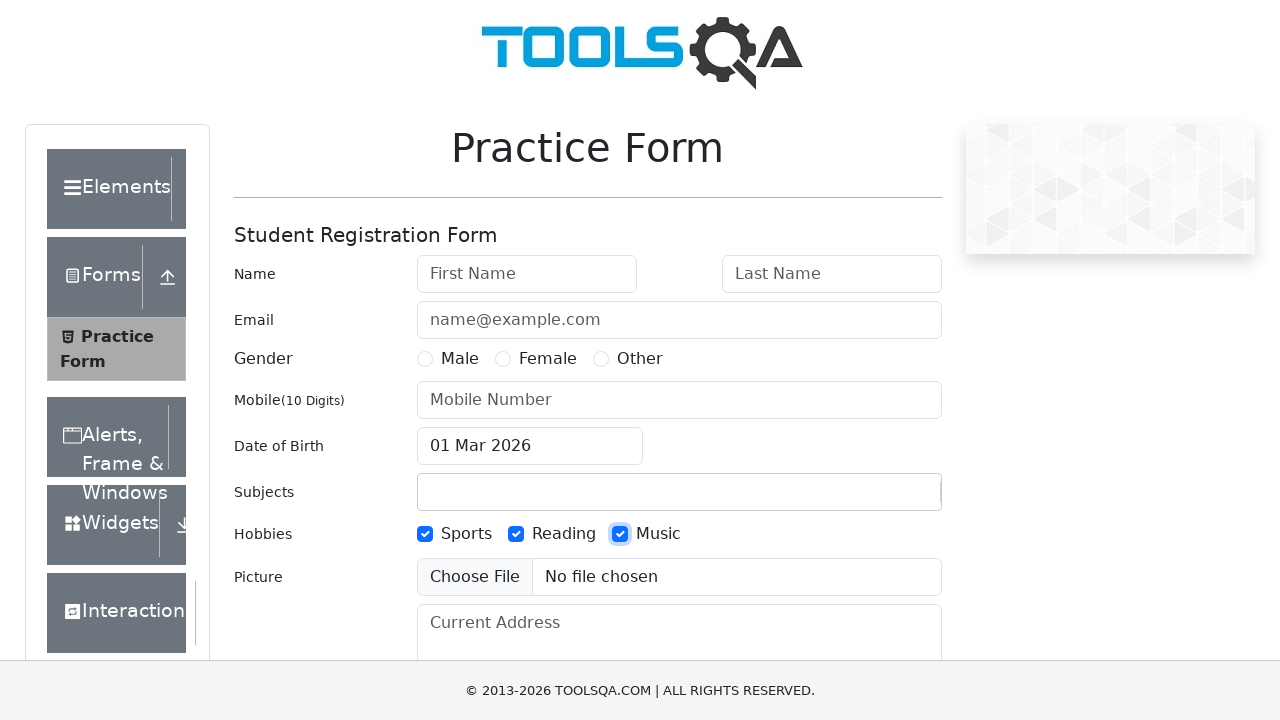